Tests window handling by clicking a button to open a new window, switching to it, verifying content, closing it, and switching back to the parent window

Starting URL: https://rahulshettyacademy.com/AutomationPractice/

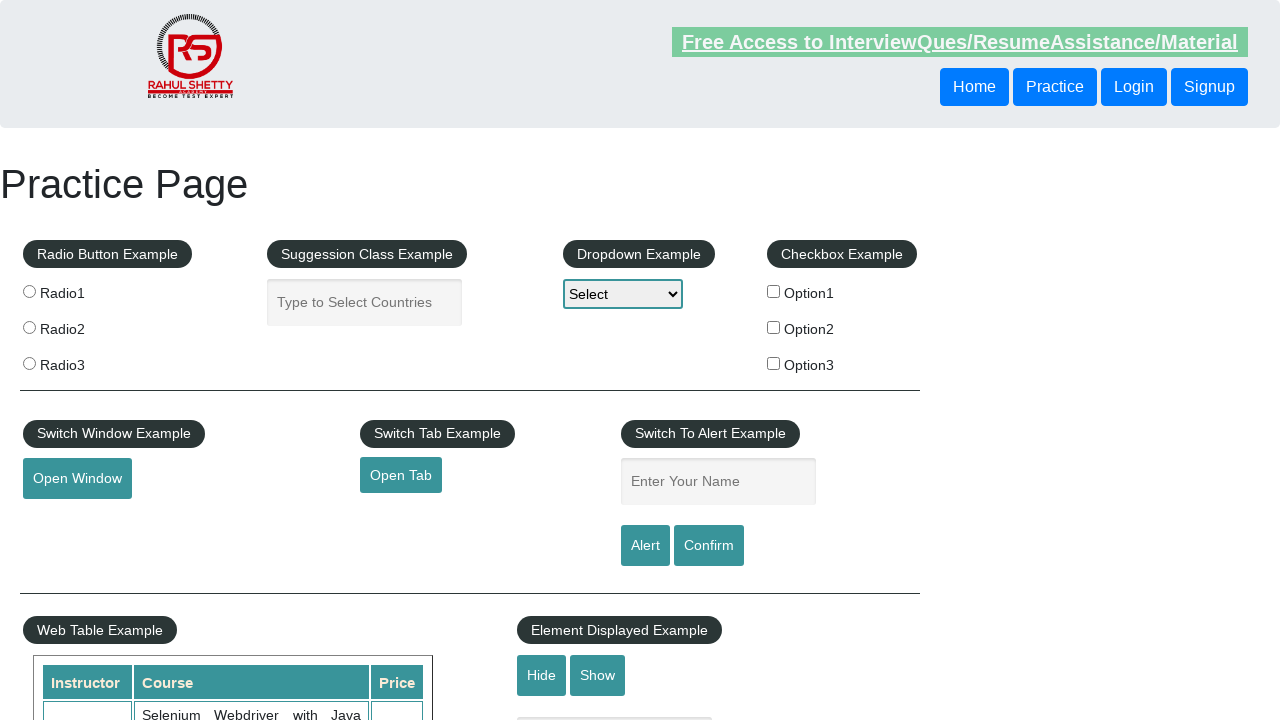

Stored reference to parent page
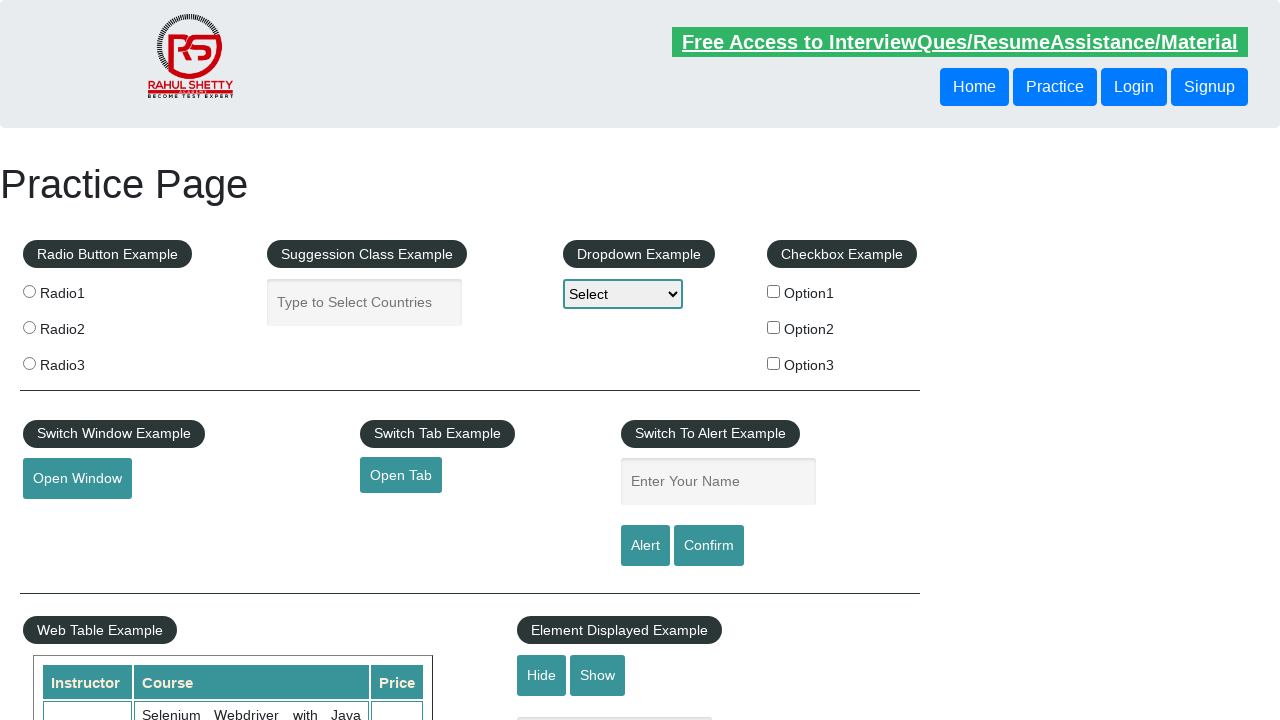

Clicked button to open new window at (77, 479) on button#openwindow
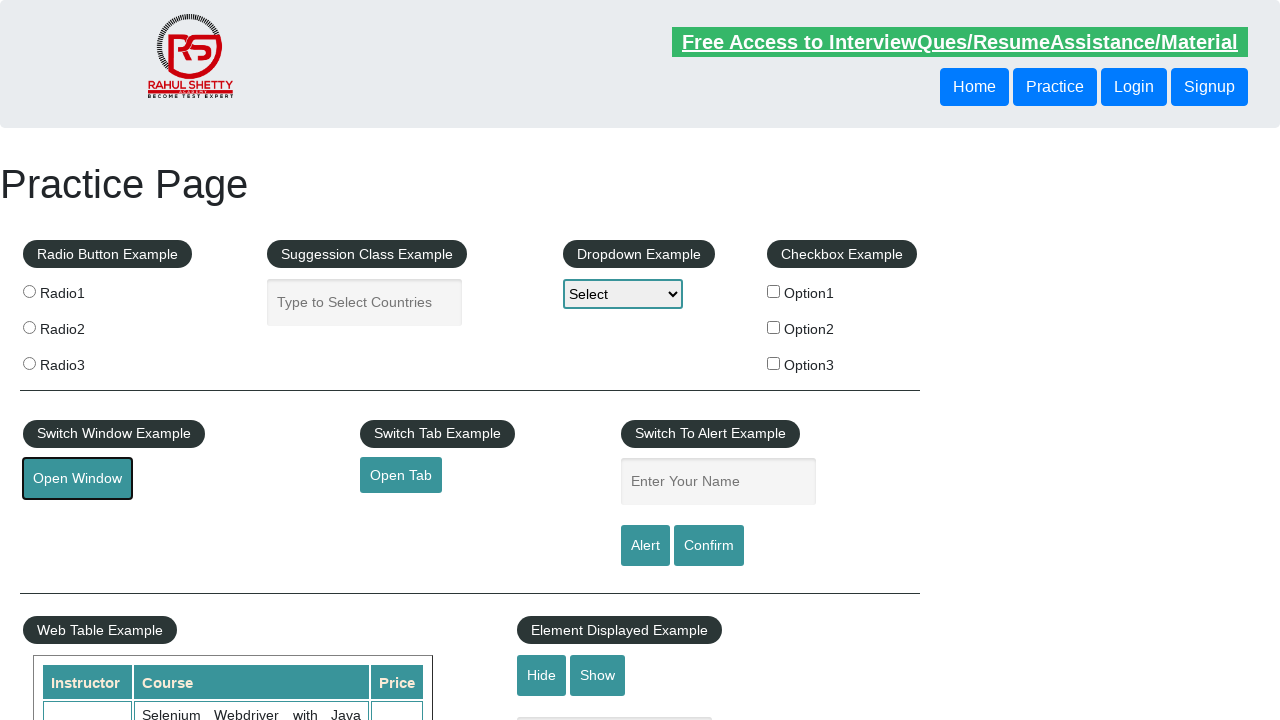

New page window opened and captured
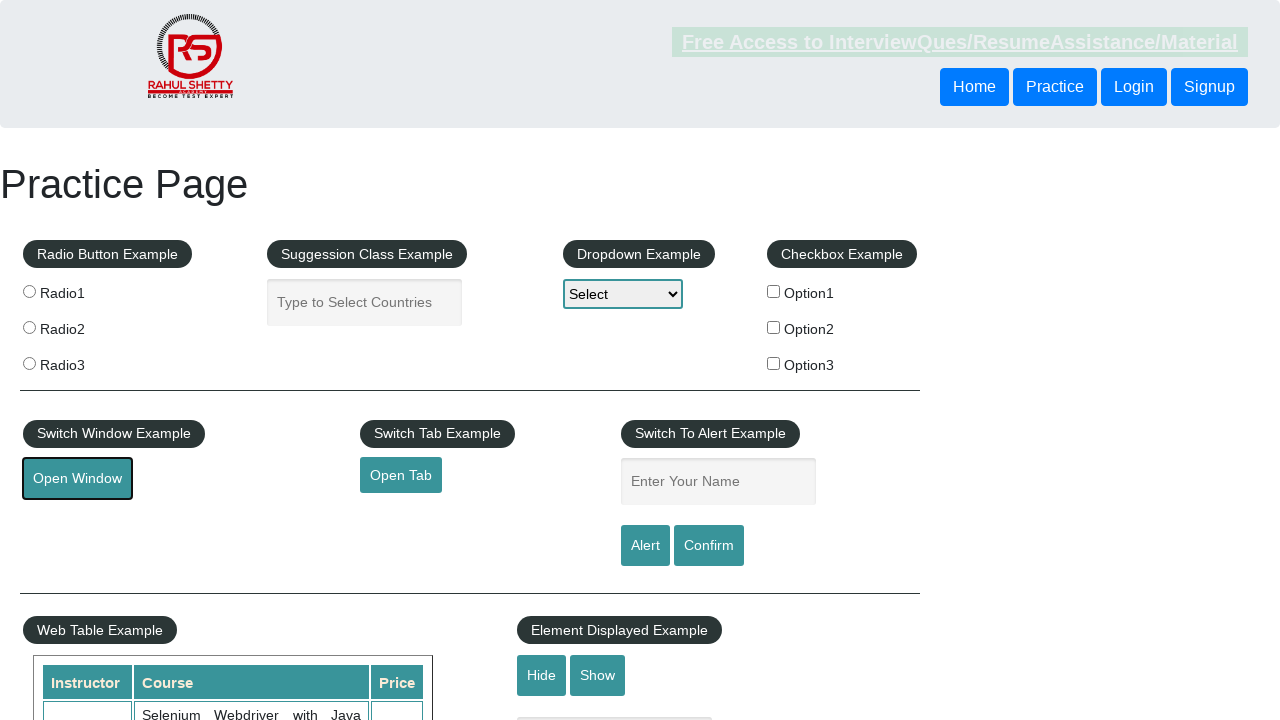

New page finished loading
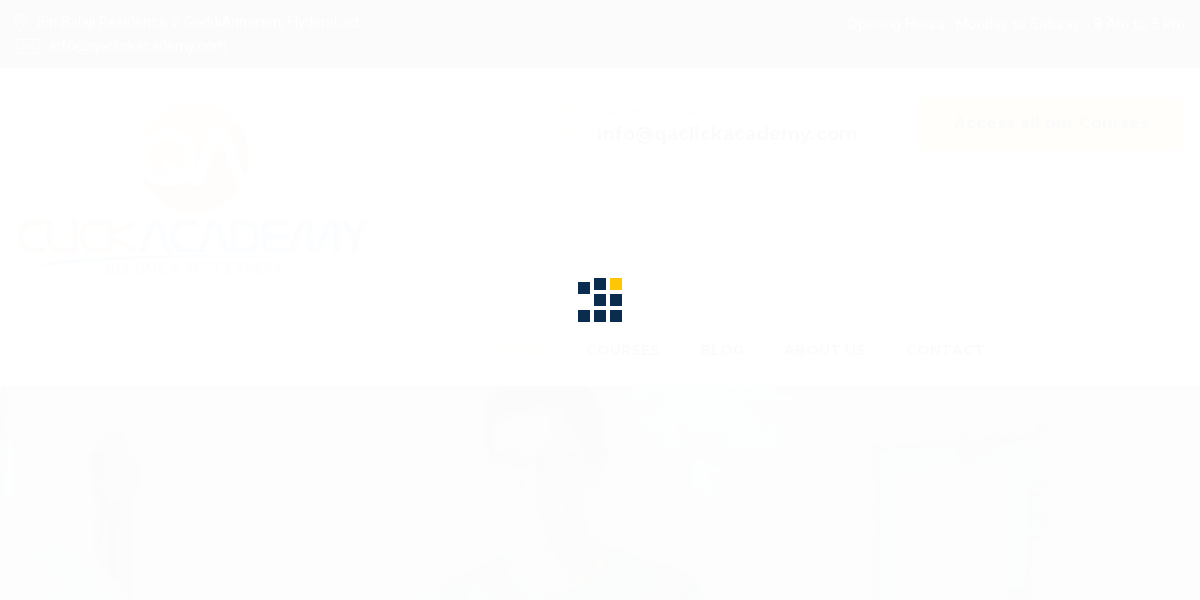

Verified new window title matches expected value
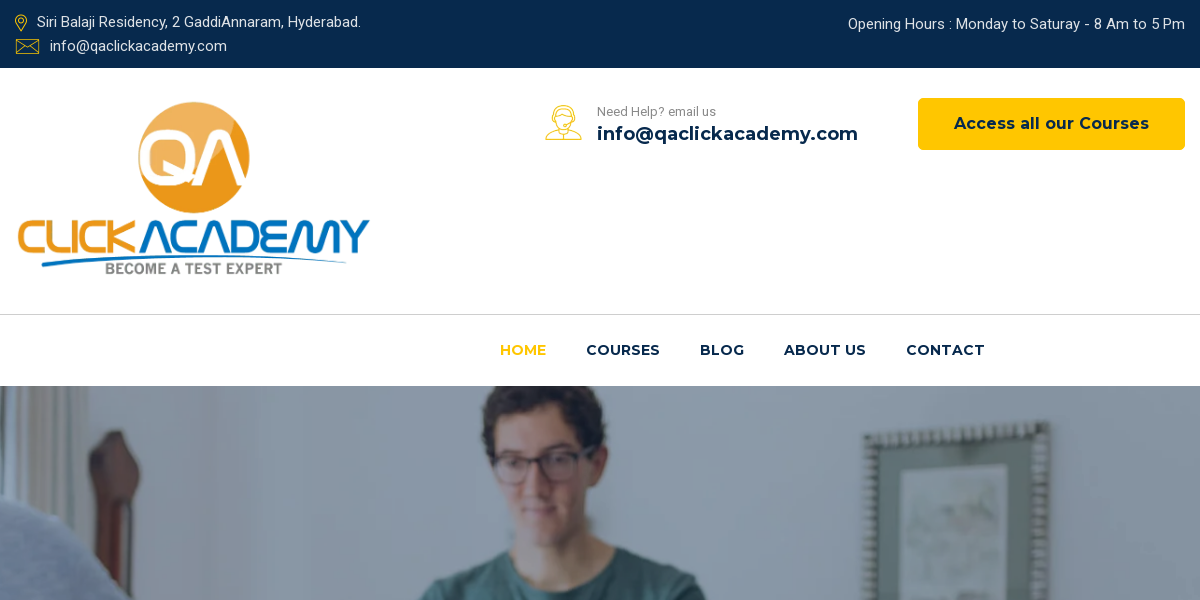

Course access link found and loaded in new window
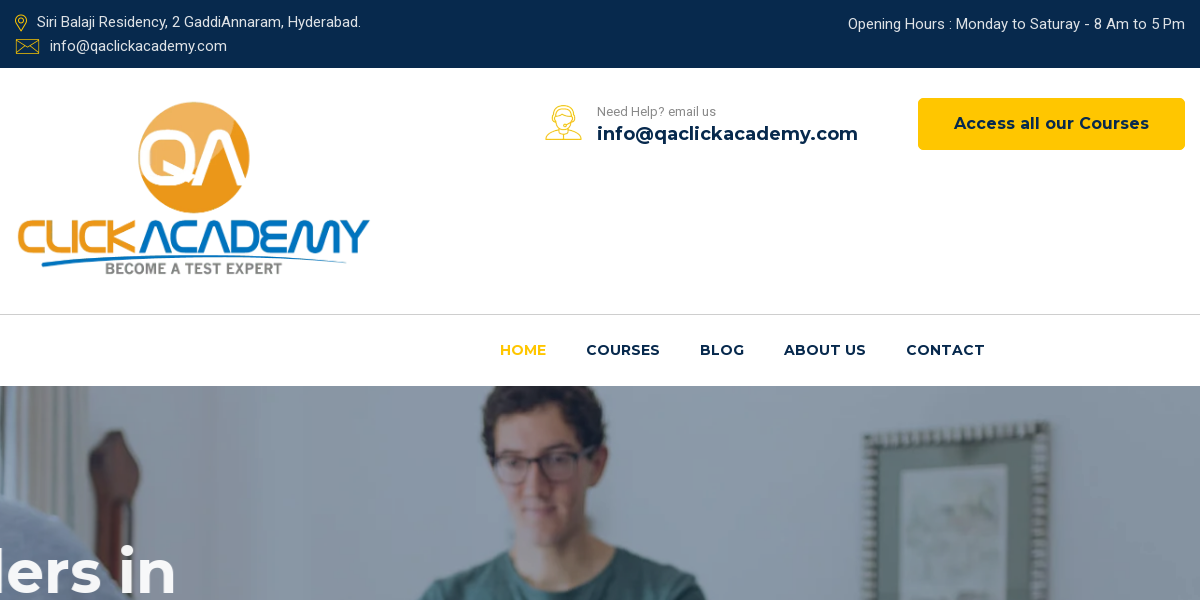

Closed new window
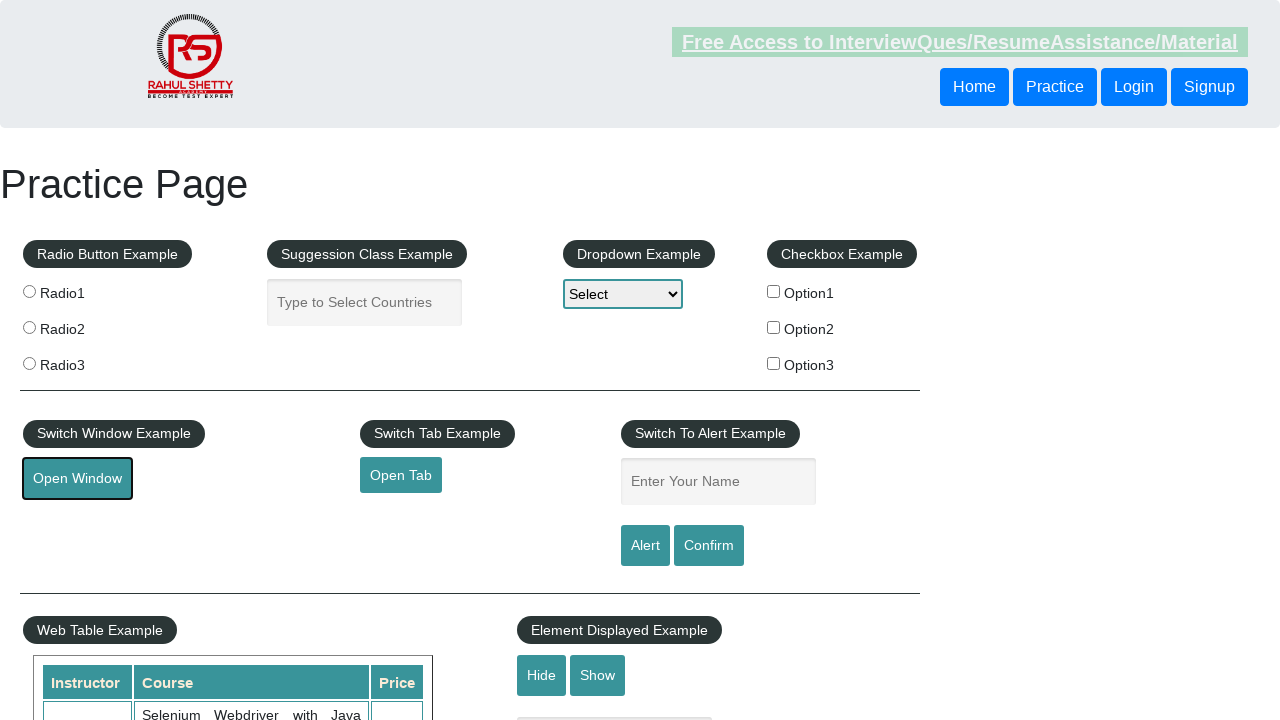

Switched focus back to parent window
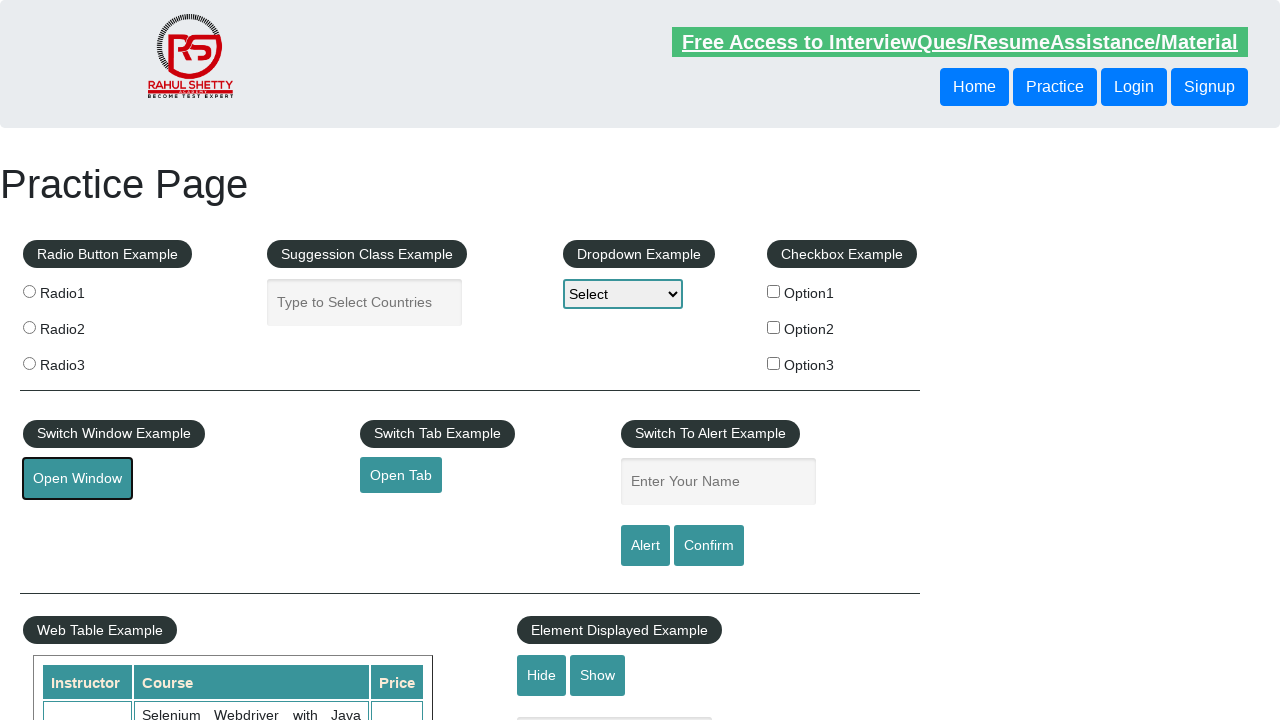

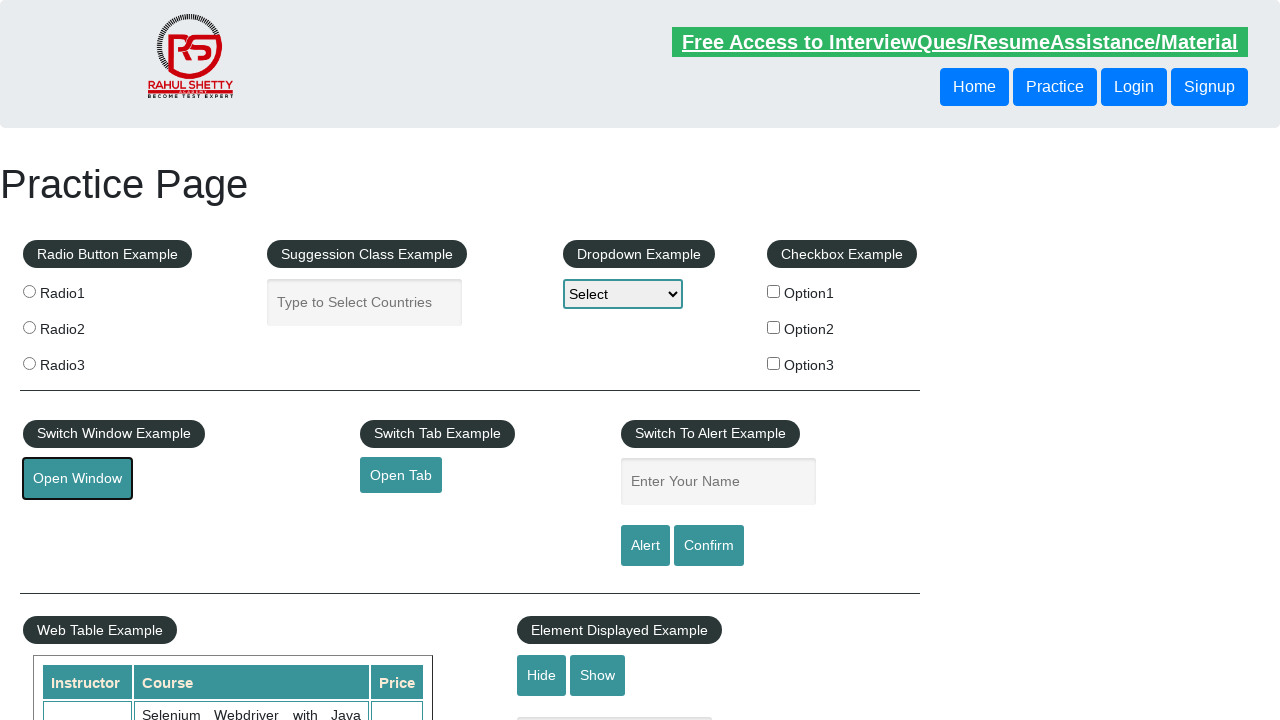